Navigates to a doctors listing page on KiviHealth, waits for doctor cards to load, and clicks through pagination to view multiple pages of results.

Starting URL: https://kivihealth.com/jaipur/doctors

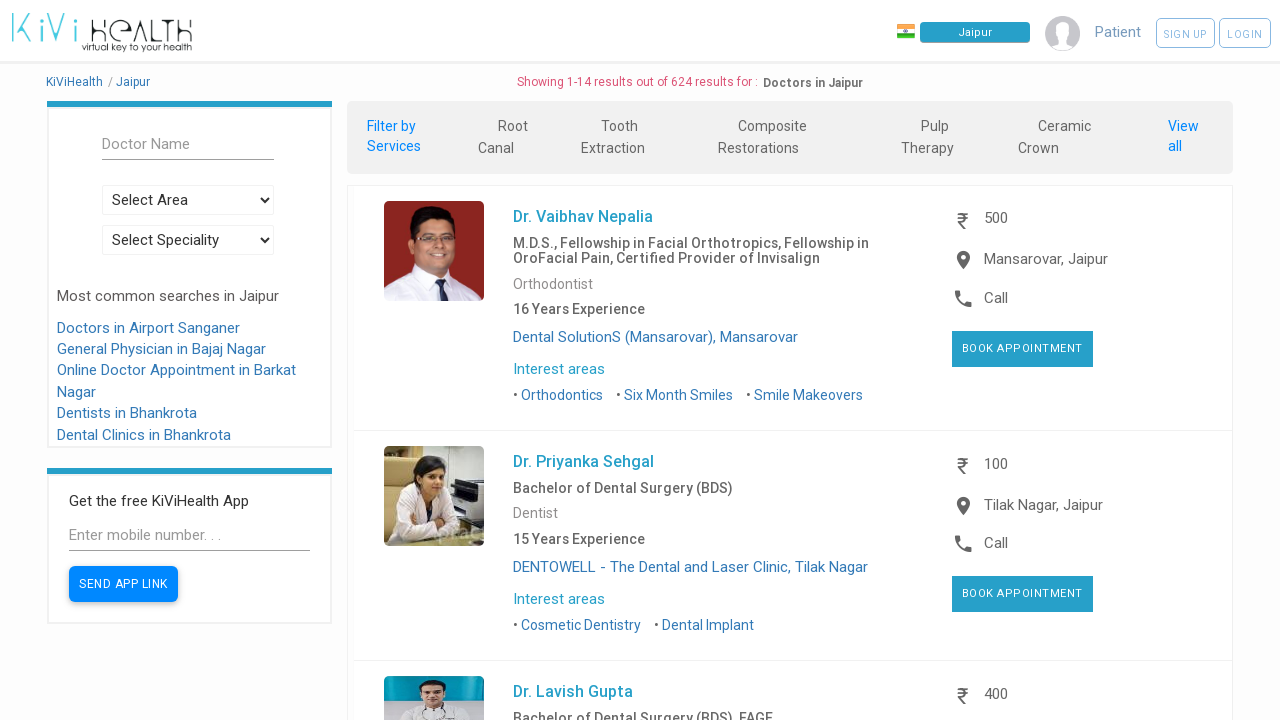

Waited for doctor listing container to load
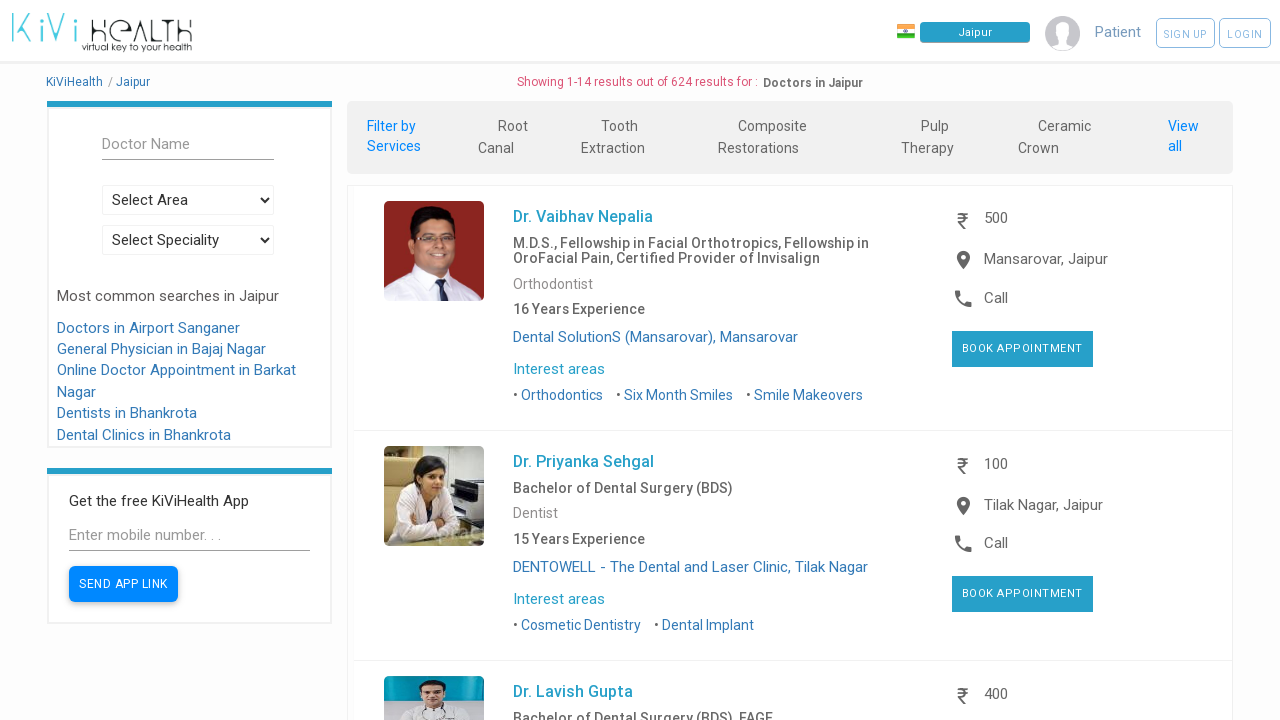

Located doctor card elements
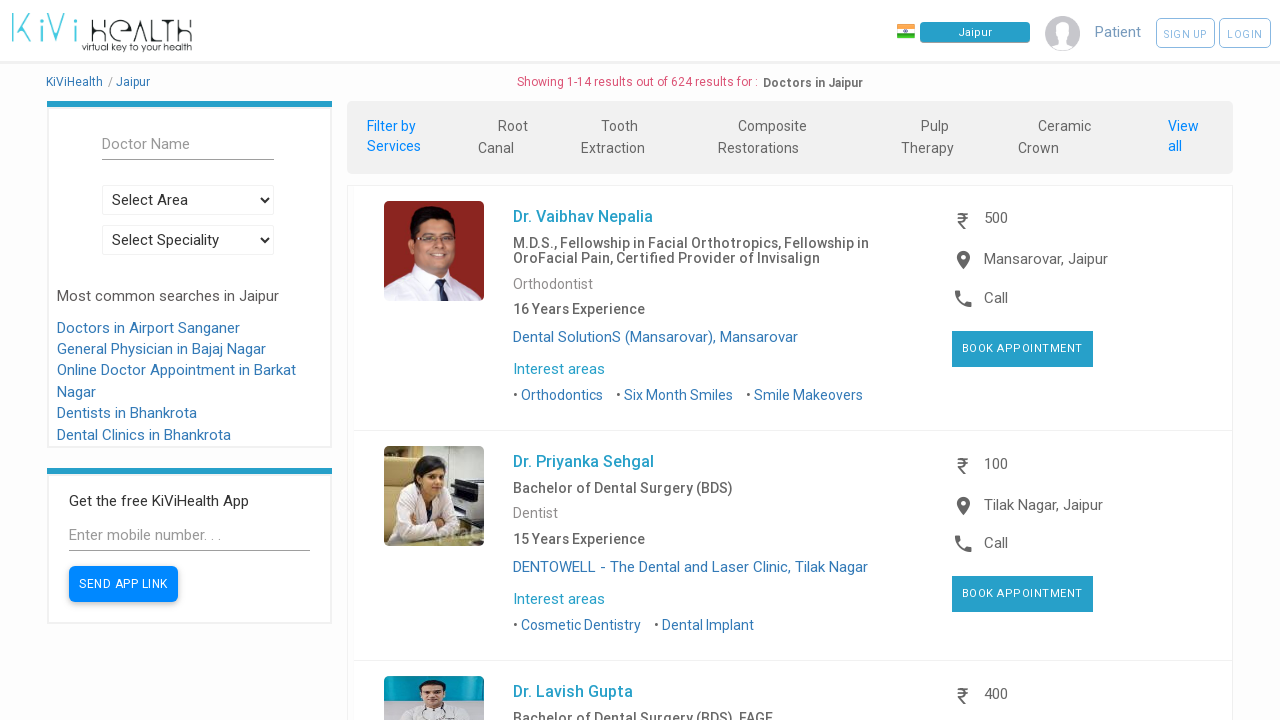

Verified first doctor card is visible
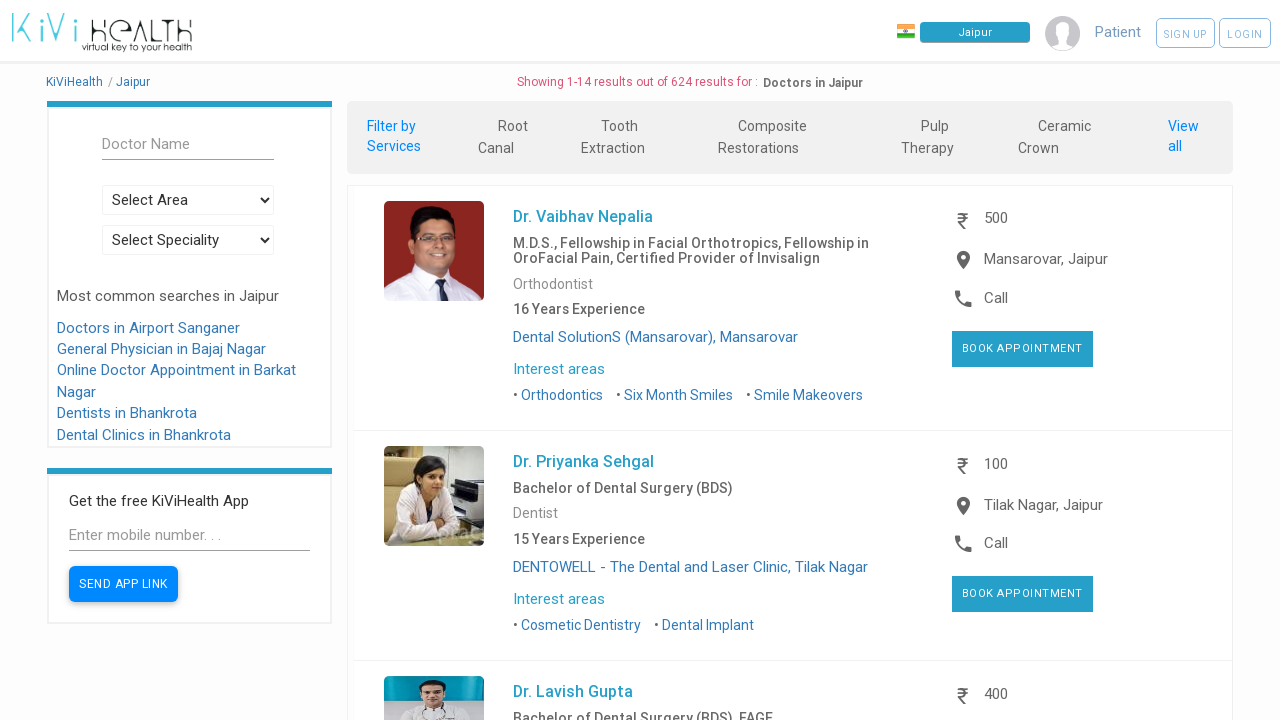

Located next page button
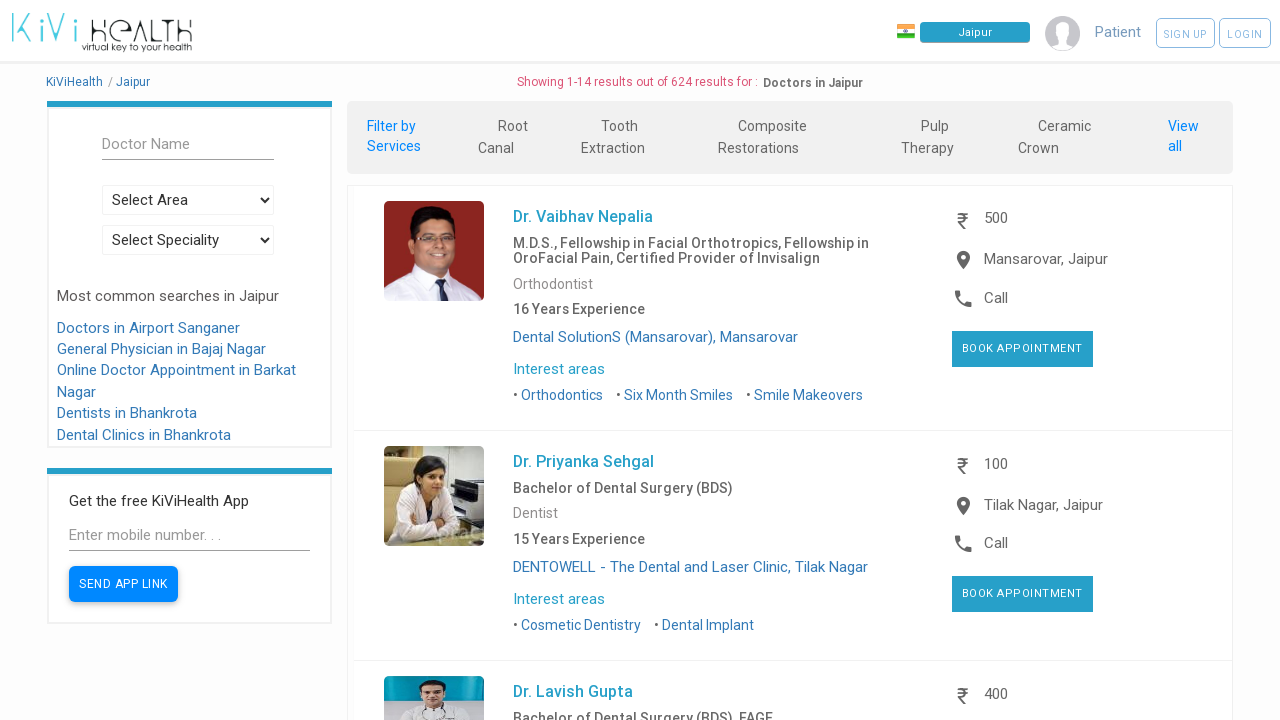

Next page button is visible
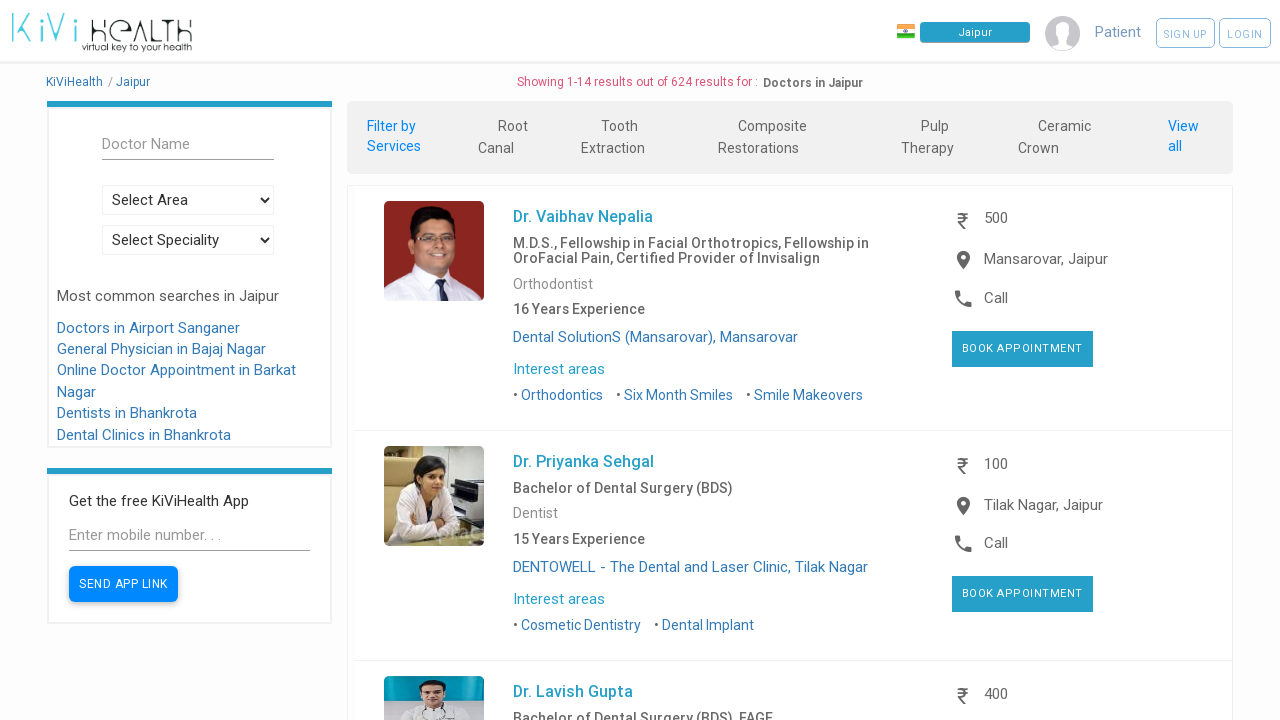

Clicked next page button to navigate to next page of results at (921, 361) on i:has-text('chevron_right')
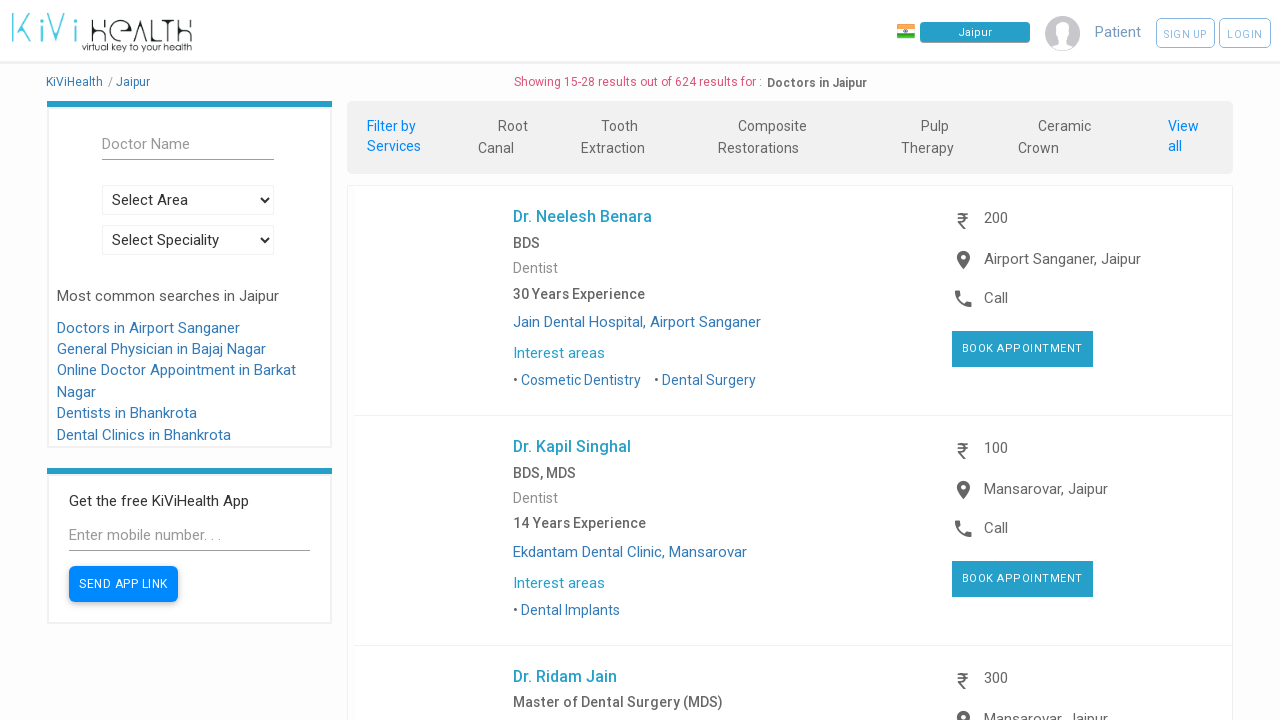

Waited for new doctor cards to load on next page
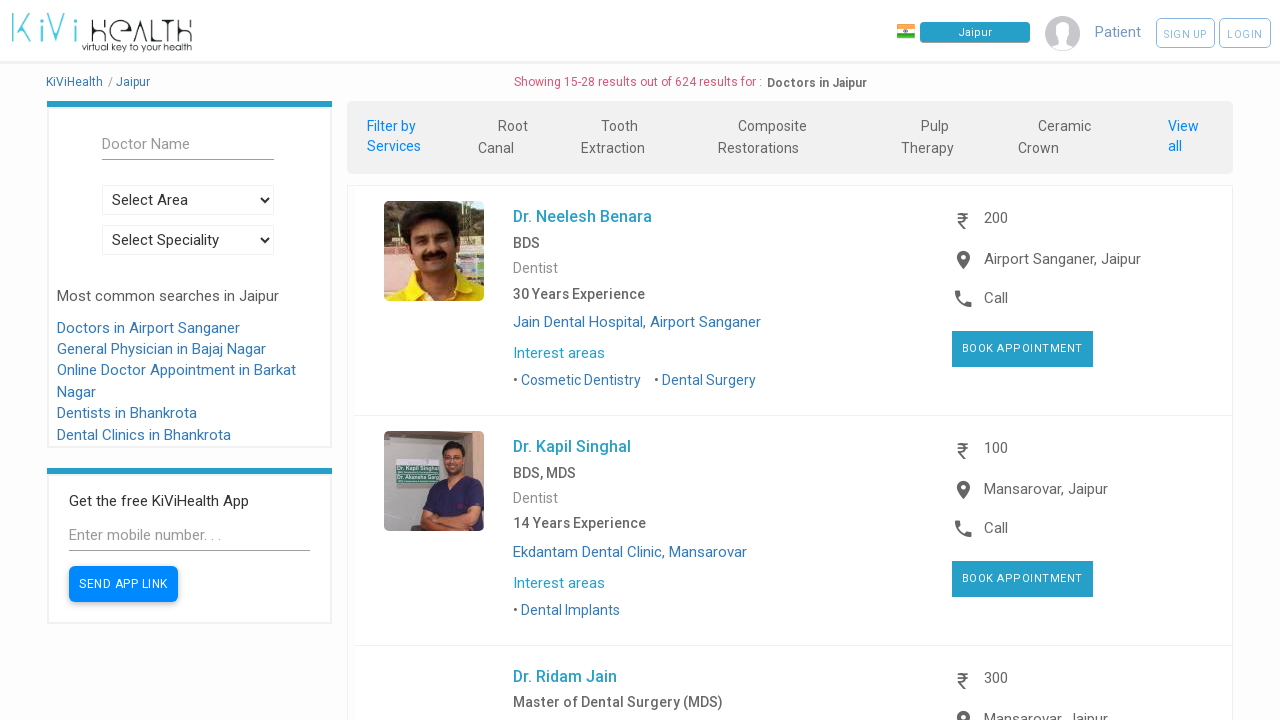

Located next page button
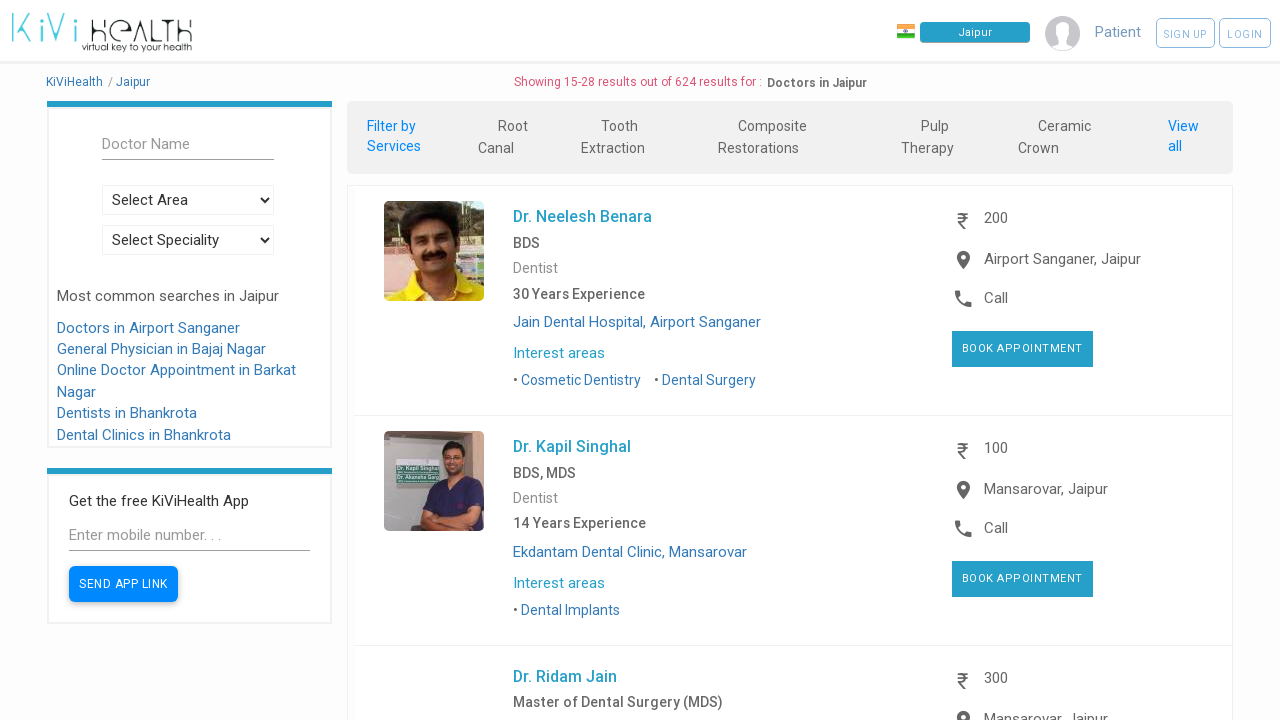

Next page button is visible
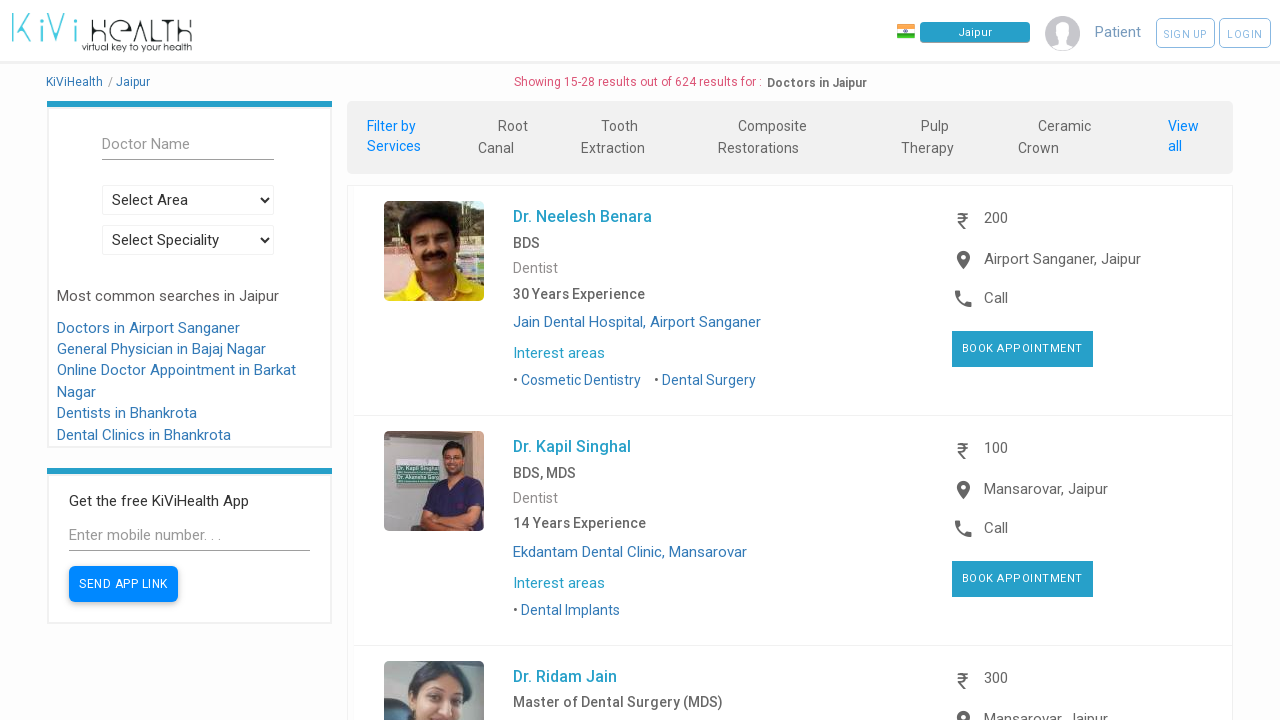

Clicked next page button to navigate to next page of results at (941, 360) on i:has-text('chevron_right')
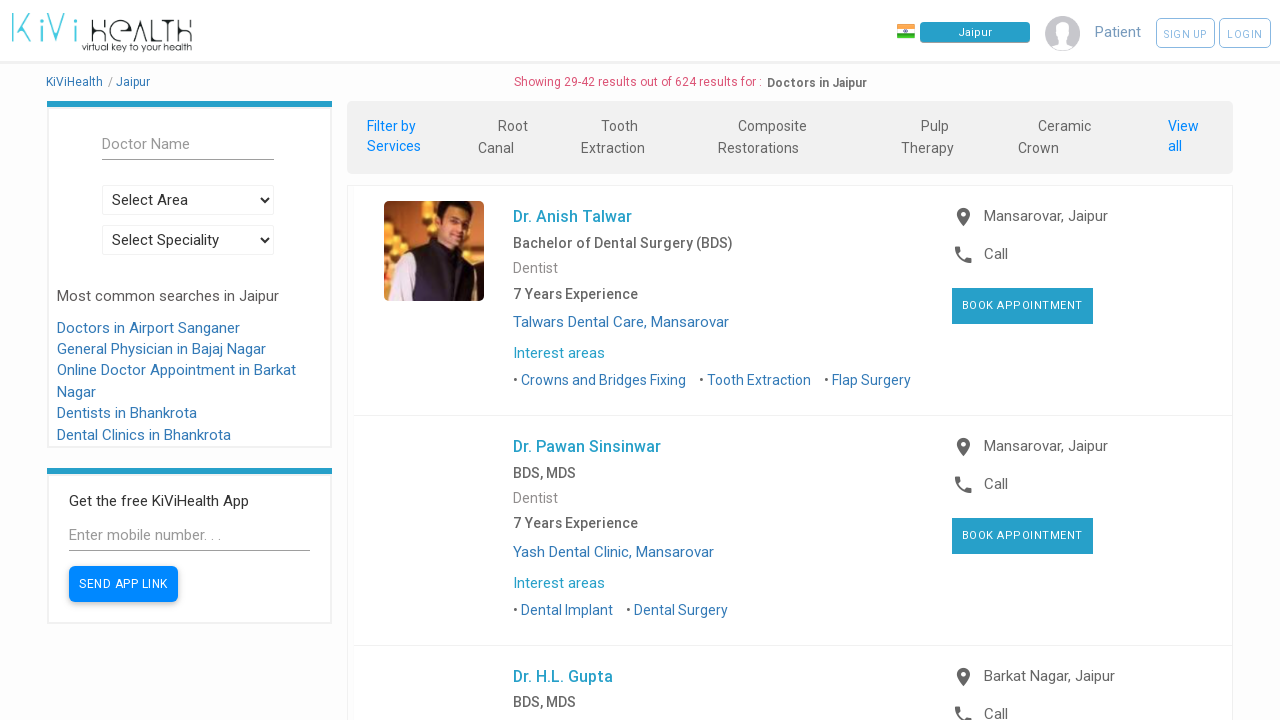

Waited for new doctor cards to load on next page
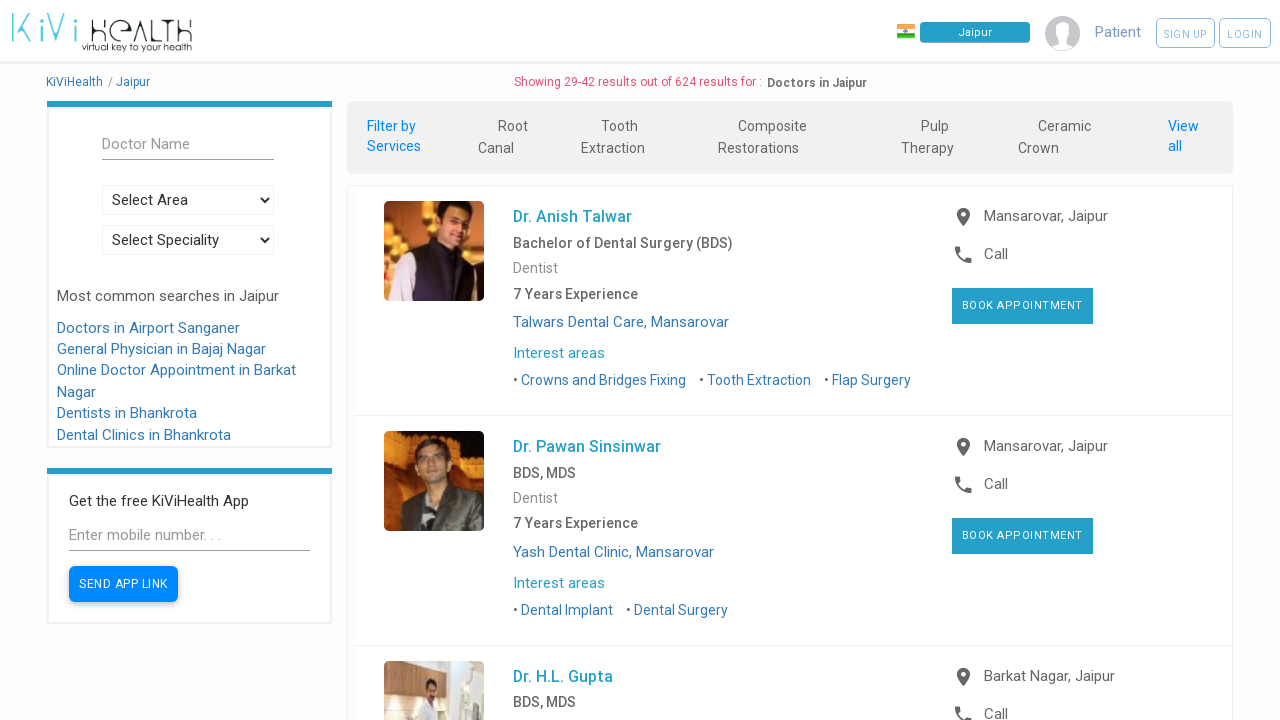

Located next page button
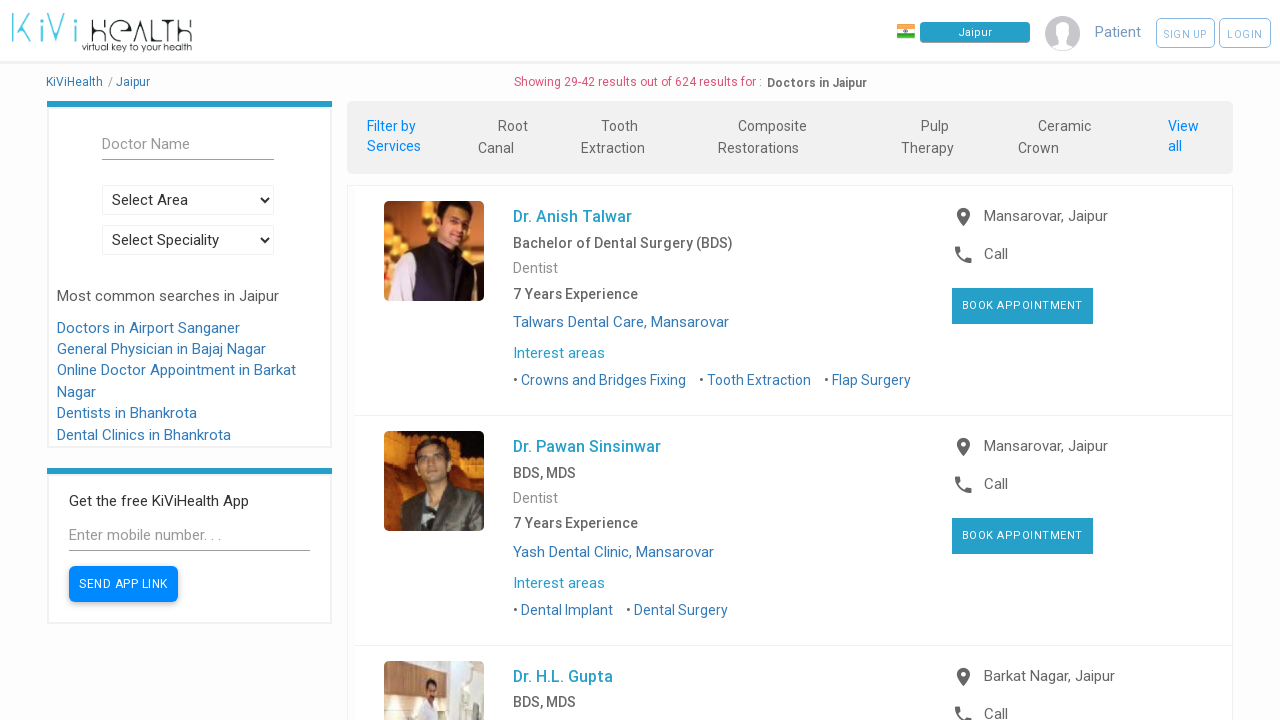

Next page button is visible
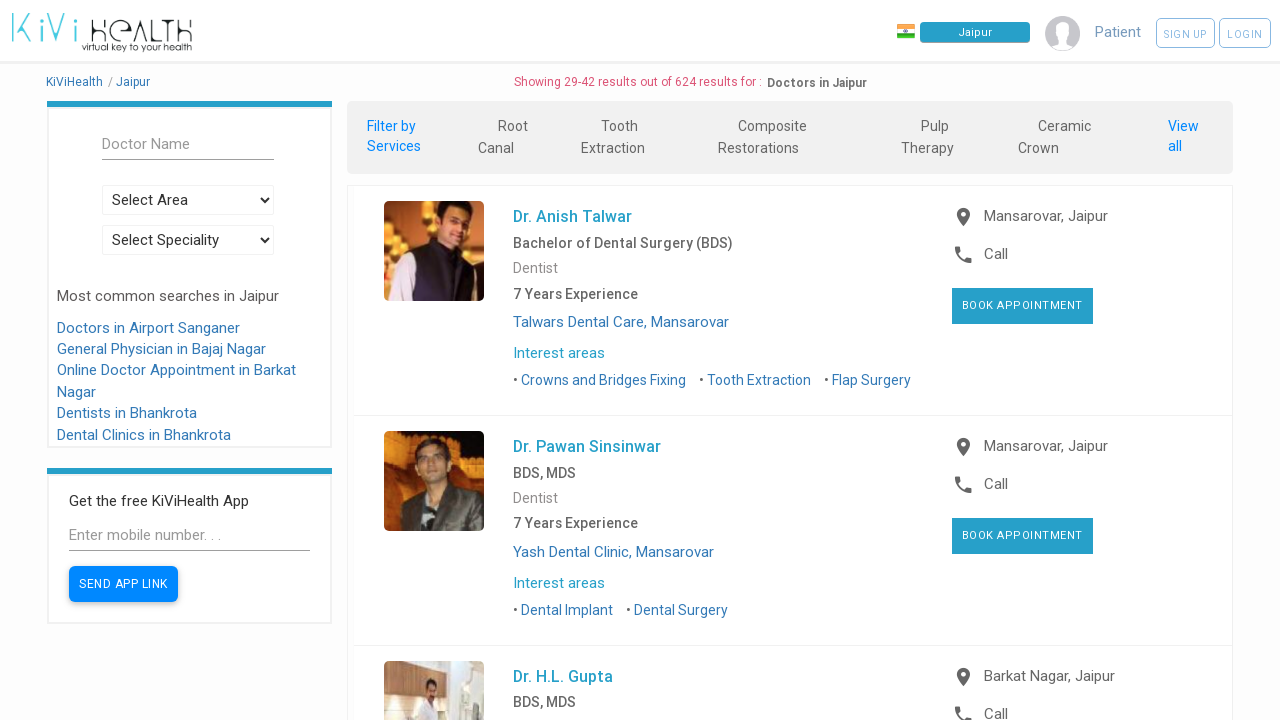

Clicked next page button to navigate to next page of results at (940, 361) on i:has-text('chevron_right')
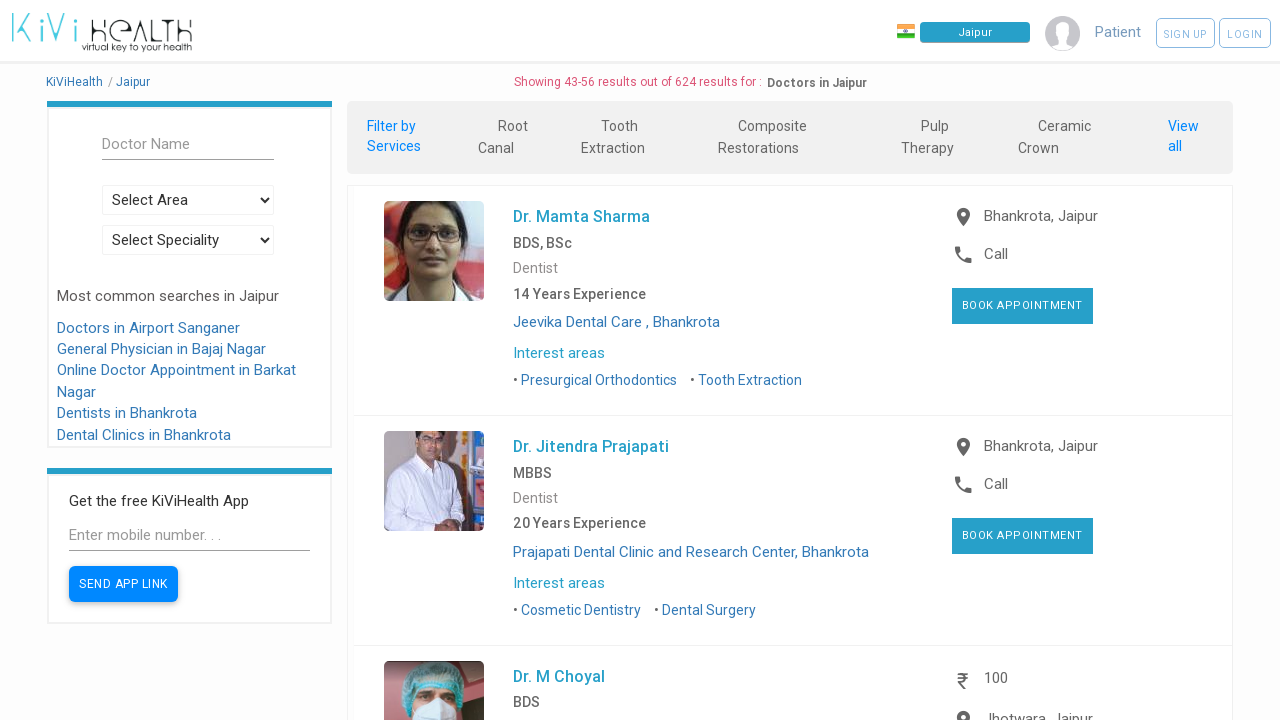

Waited for new doctor cards to load on next page
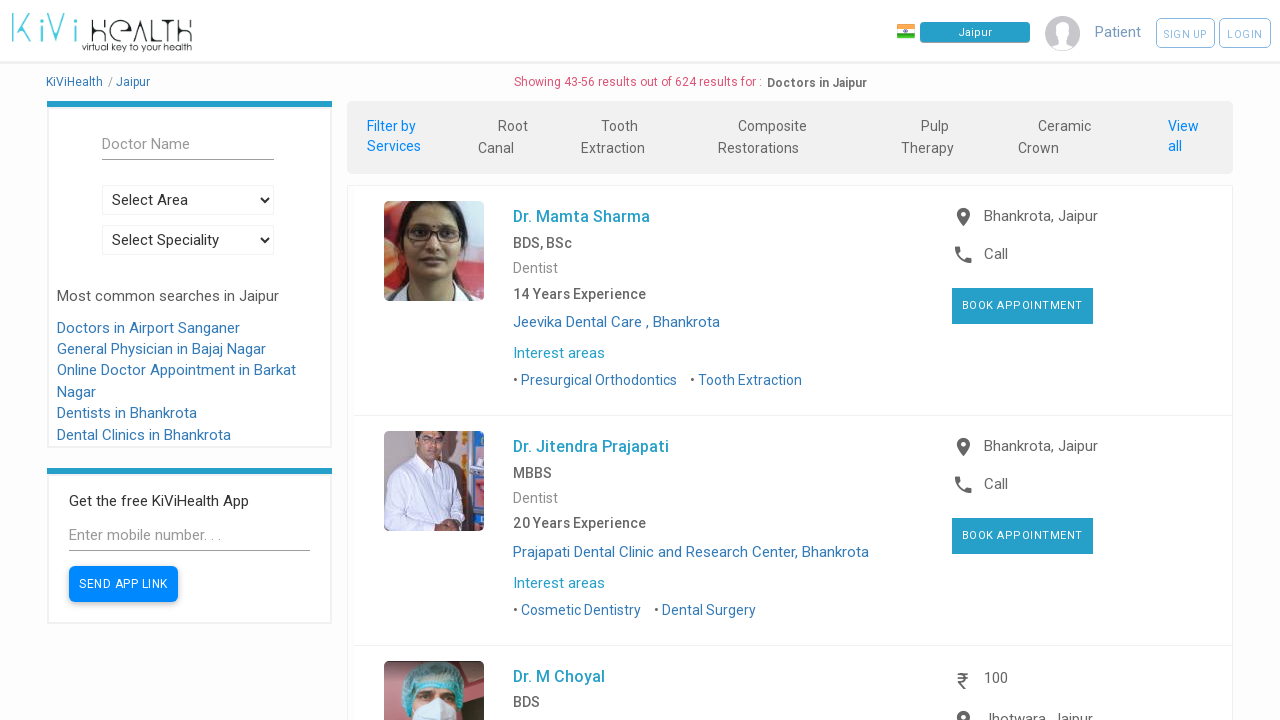

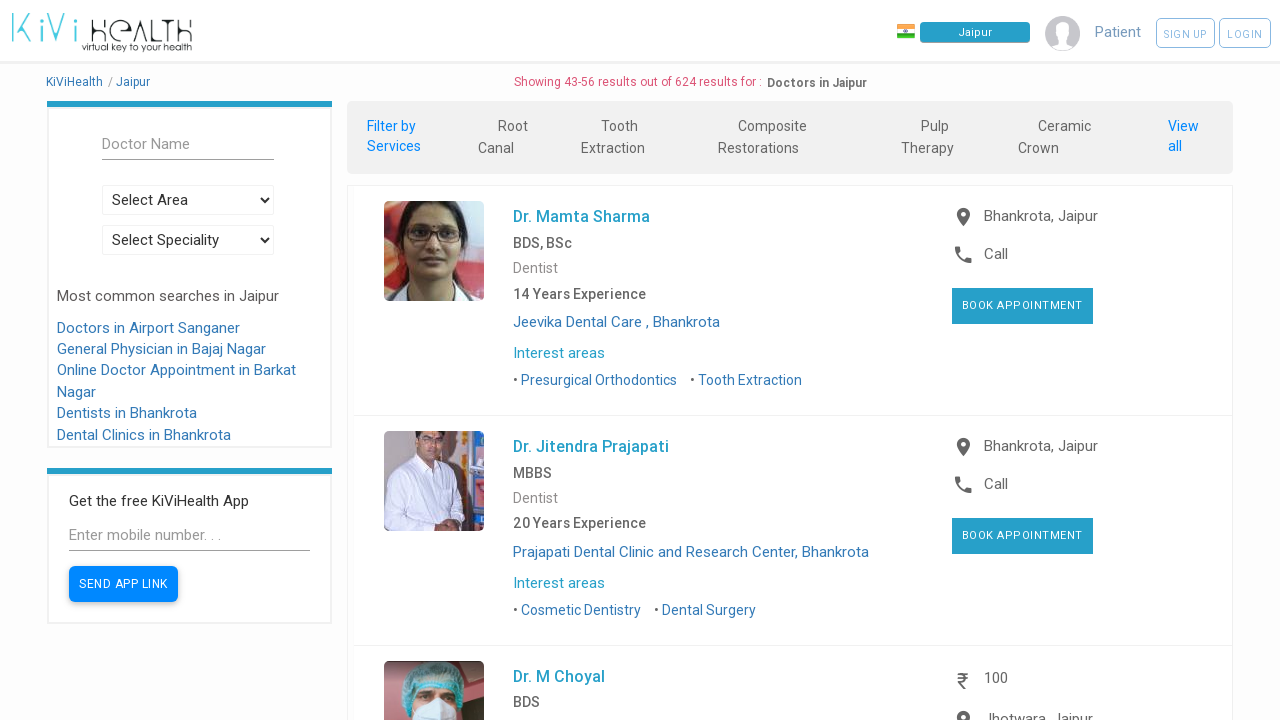